Tests browser tab switching functionality by clicking a button that opens a new tab, switching to the new tab, then closing it and switching back to the original tab

Starting URL: https://demoqa.com/browser-windows

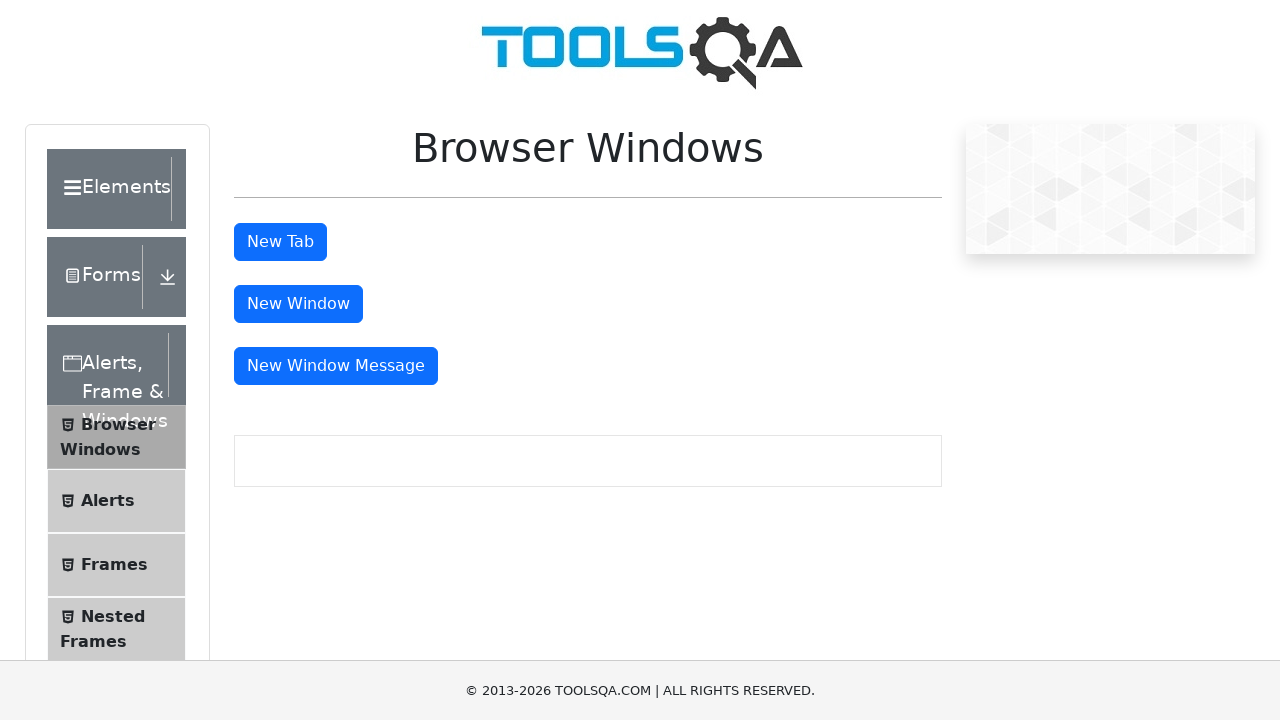

Clicked button to open new tab at (280, 242) on #tabButton
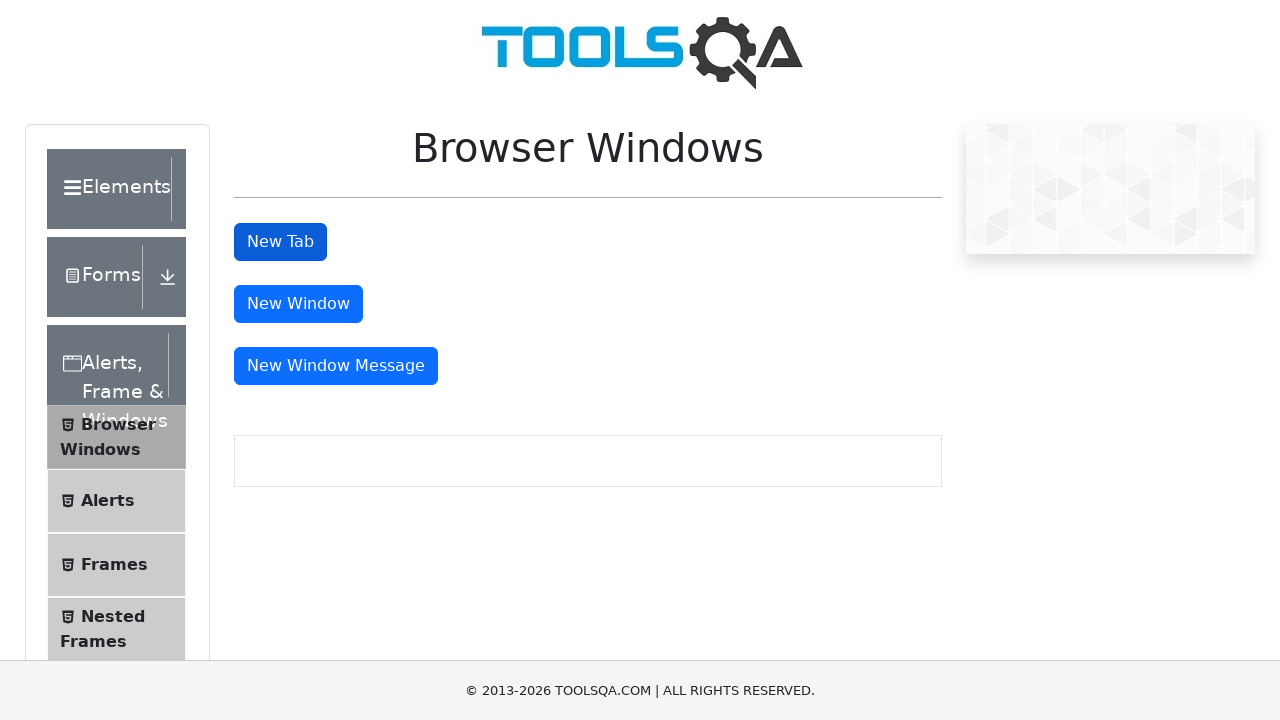

Captured new tab reference
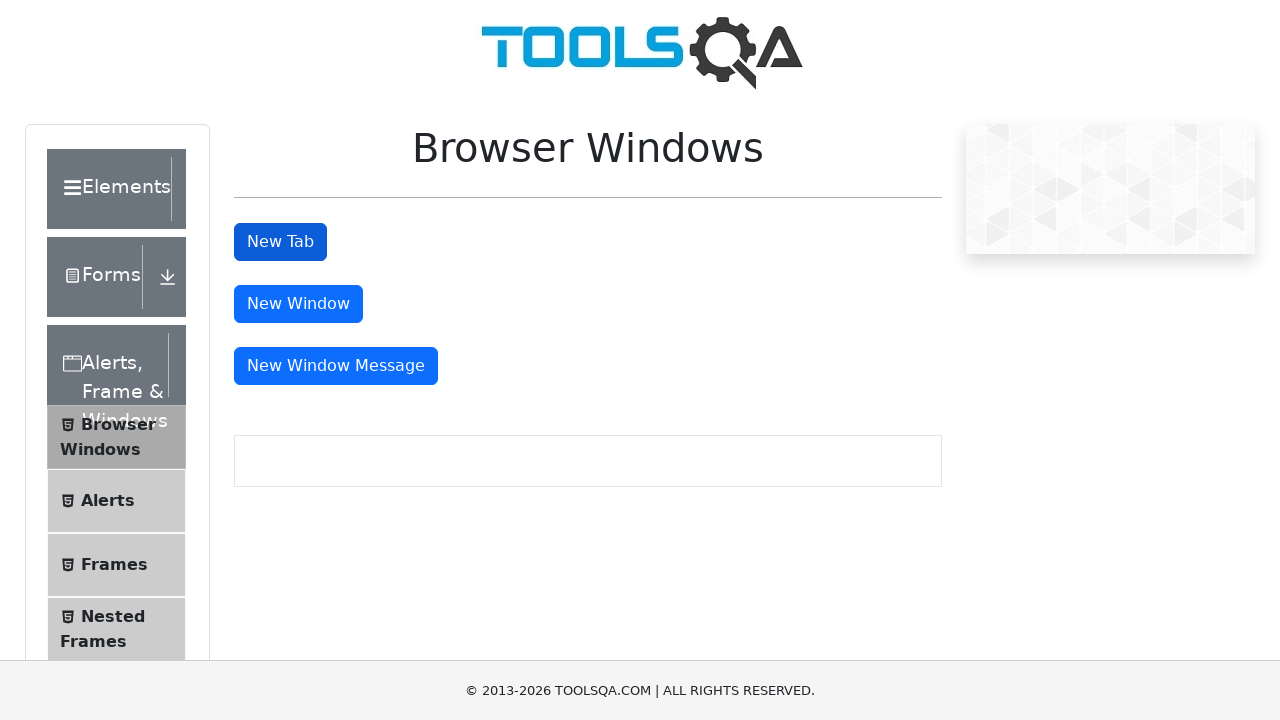

New tab finished loading
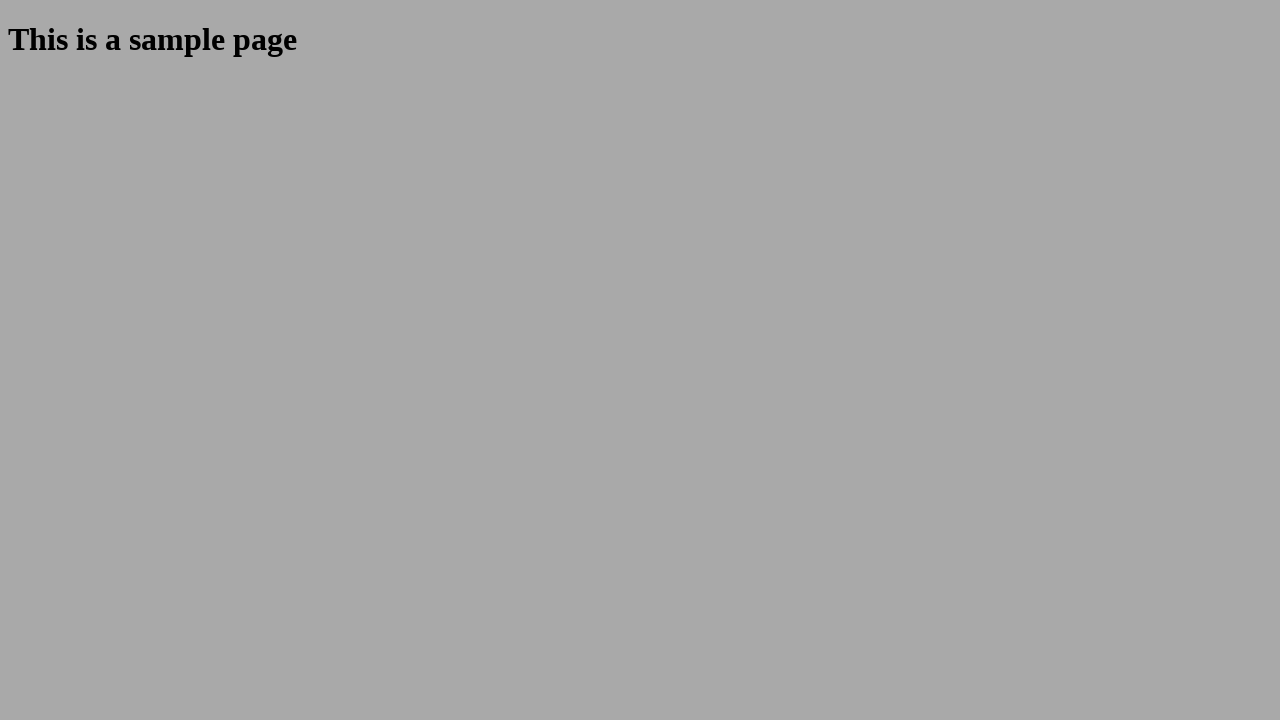

Verified new tab title: 
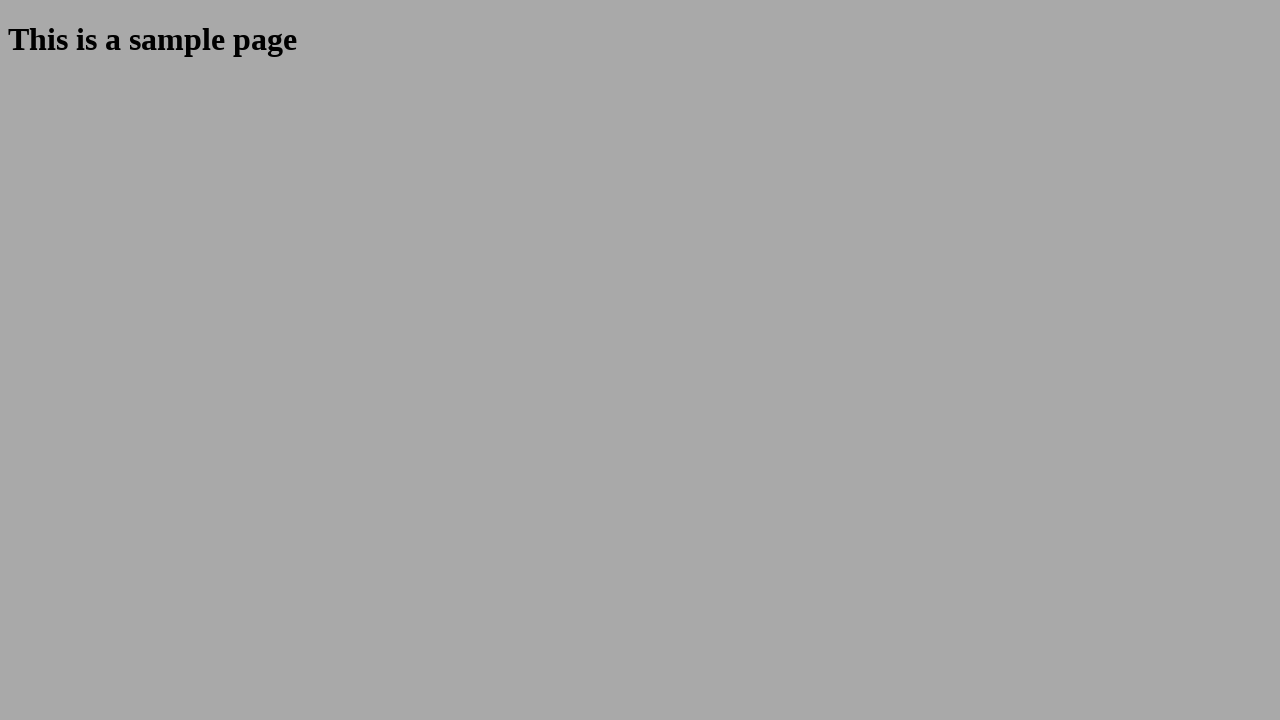

Closed the new tab
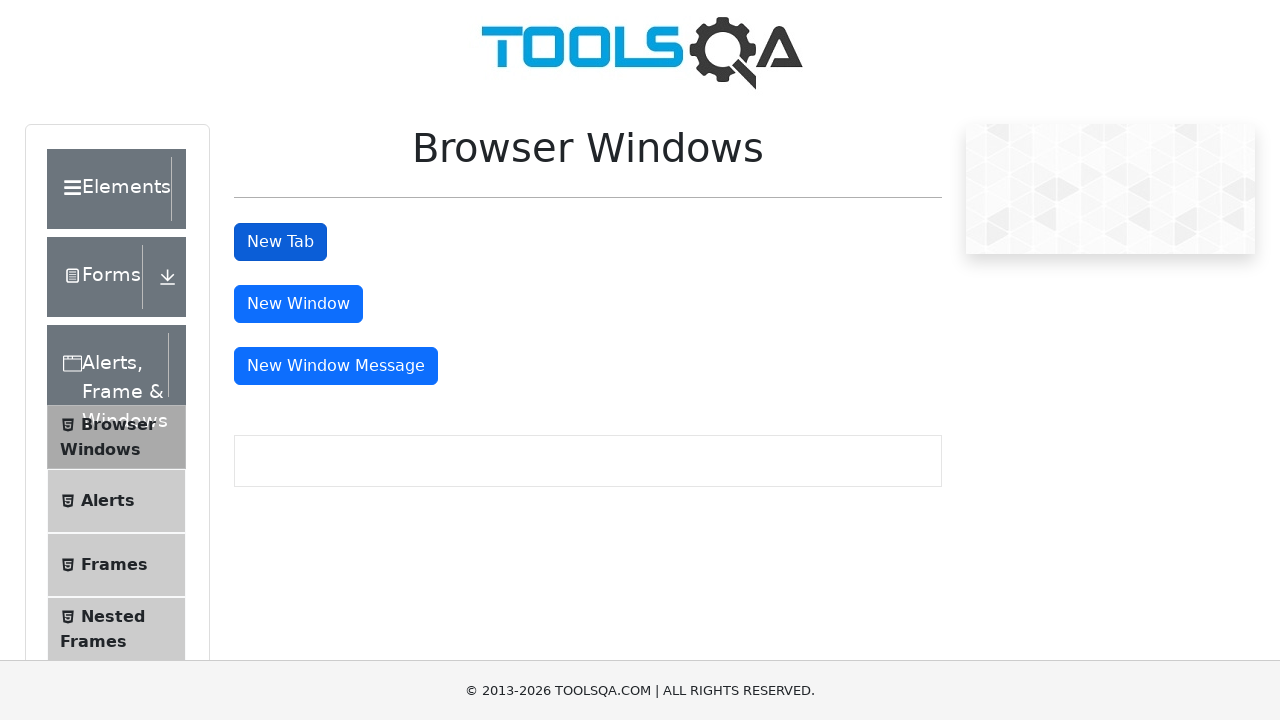

Switched back to original tab with title: demosite
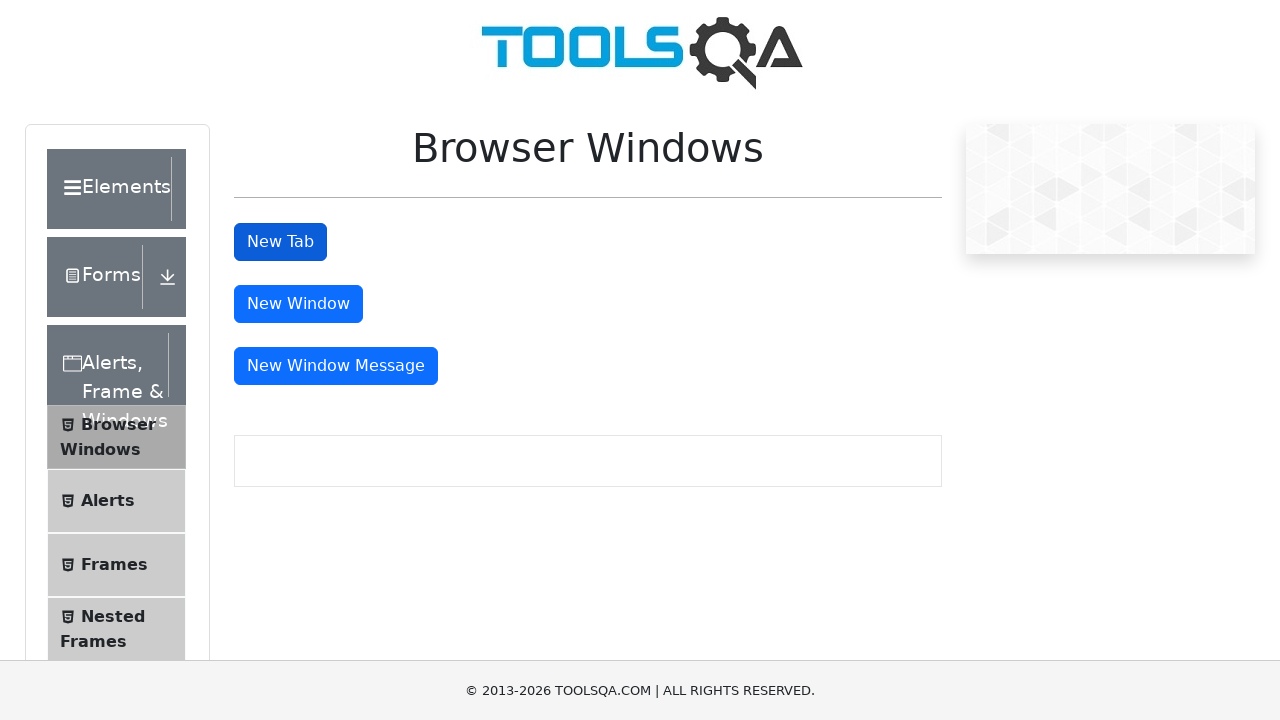

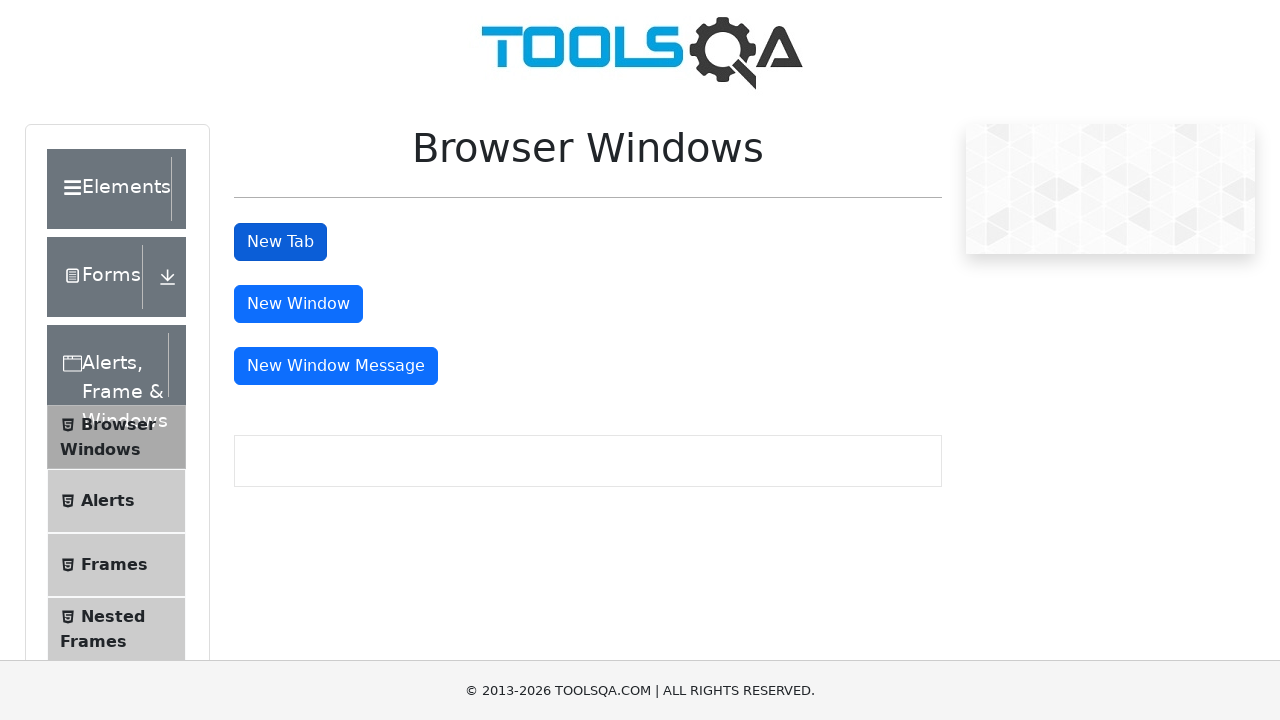